Tests that a bank manager can access the manager portal by clicking the Bank Manager Login button and verifies that the Add Customer, Open Account, and Customers buttons are visible.

Starting URL: https://www.globalsqa.com/angularJs-protractor/BankingProject/#/login

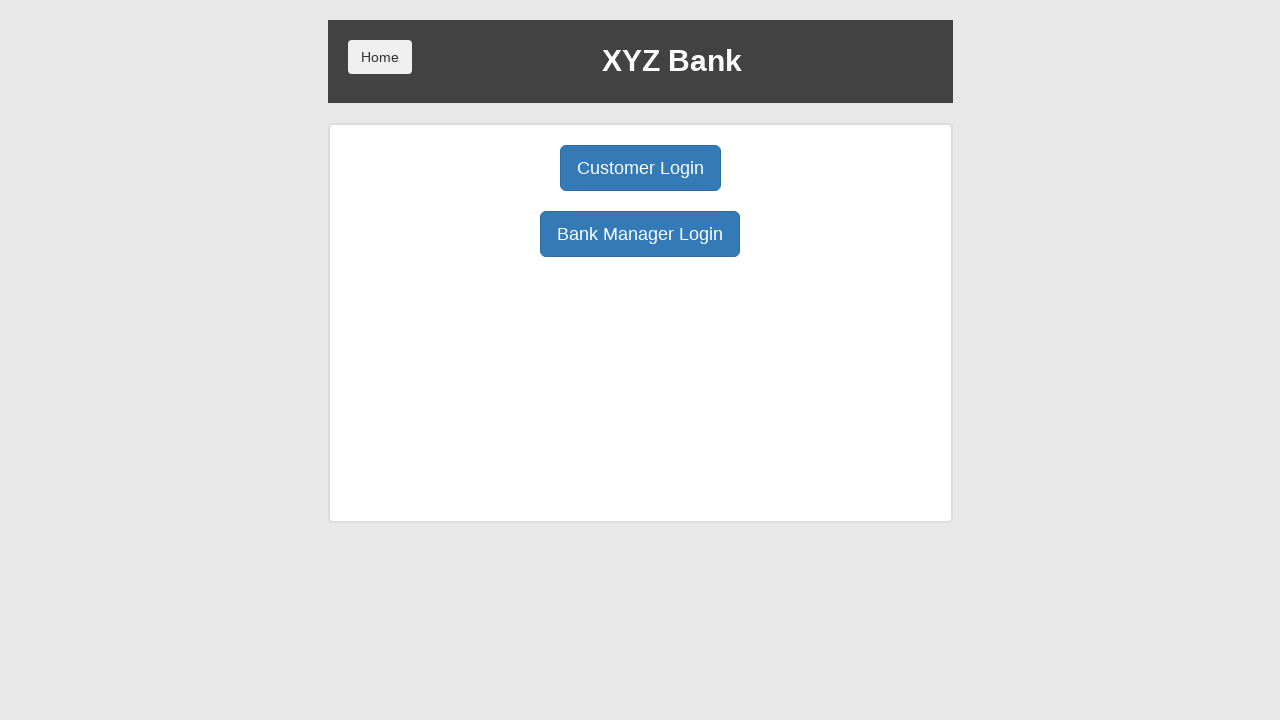

Clicked Bank Manager Login button at (640, 234) on button:has-text('Bank Manager Login')
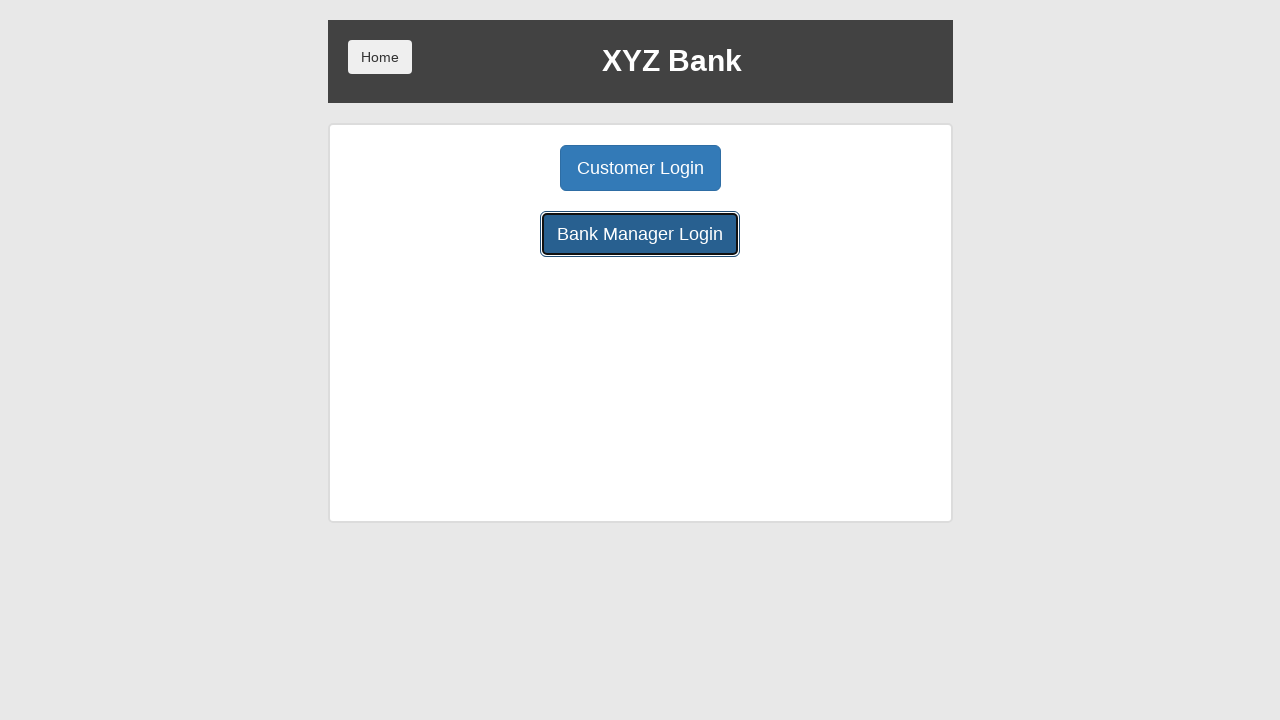

Add Customer button loaded and is visible
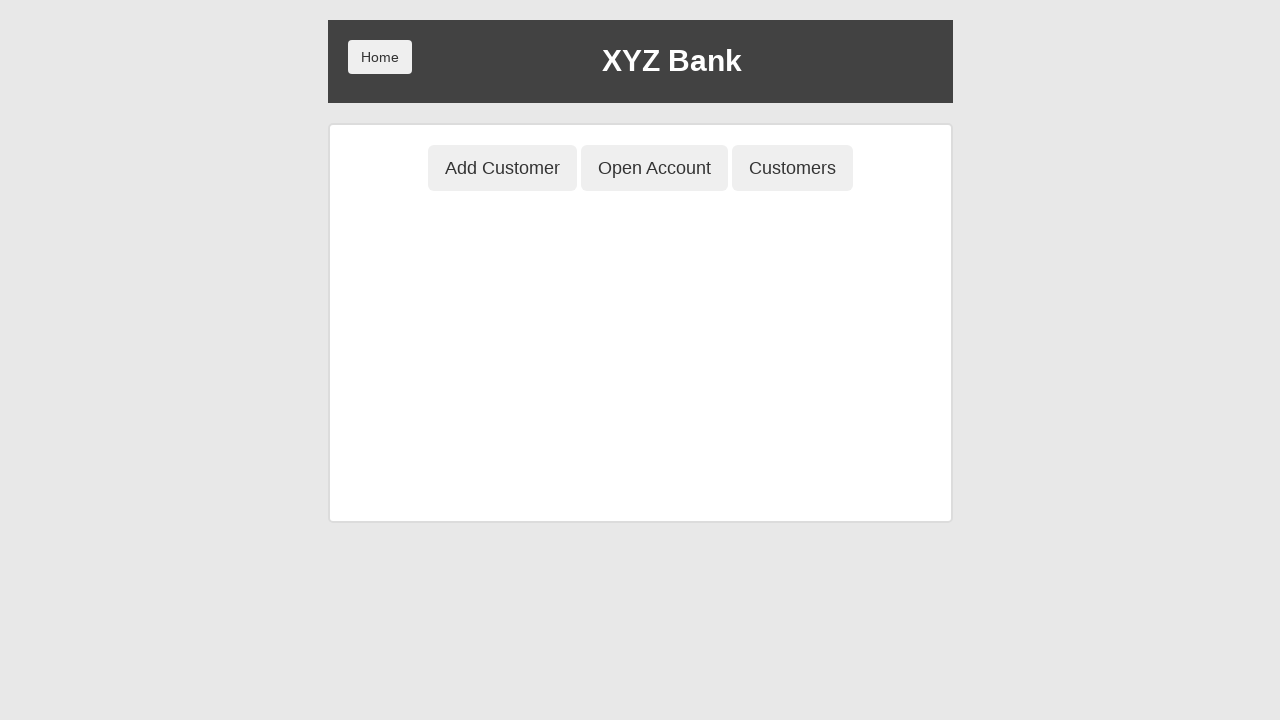

Verified Add Customer button is visible
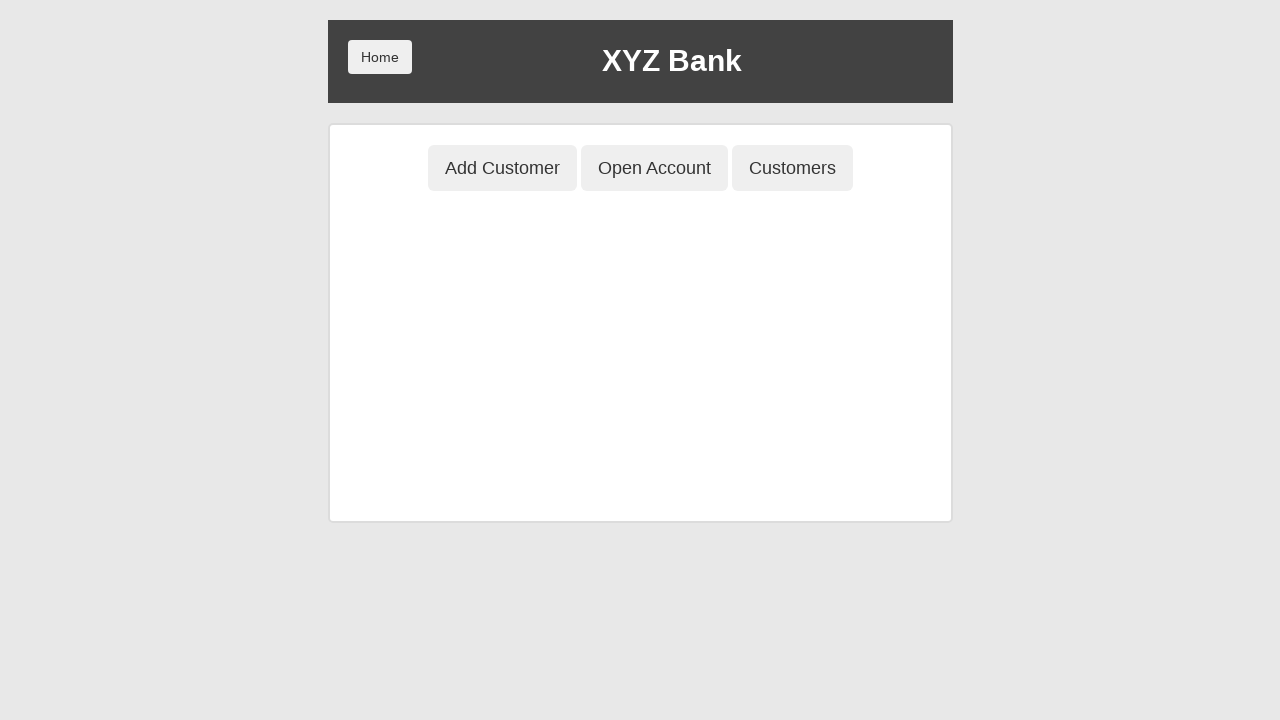

Verified Open Account button is visible
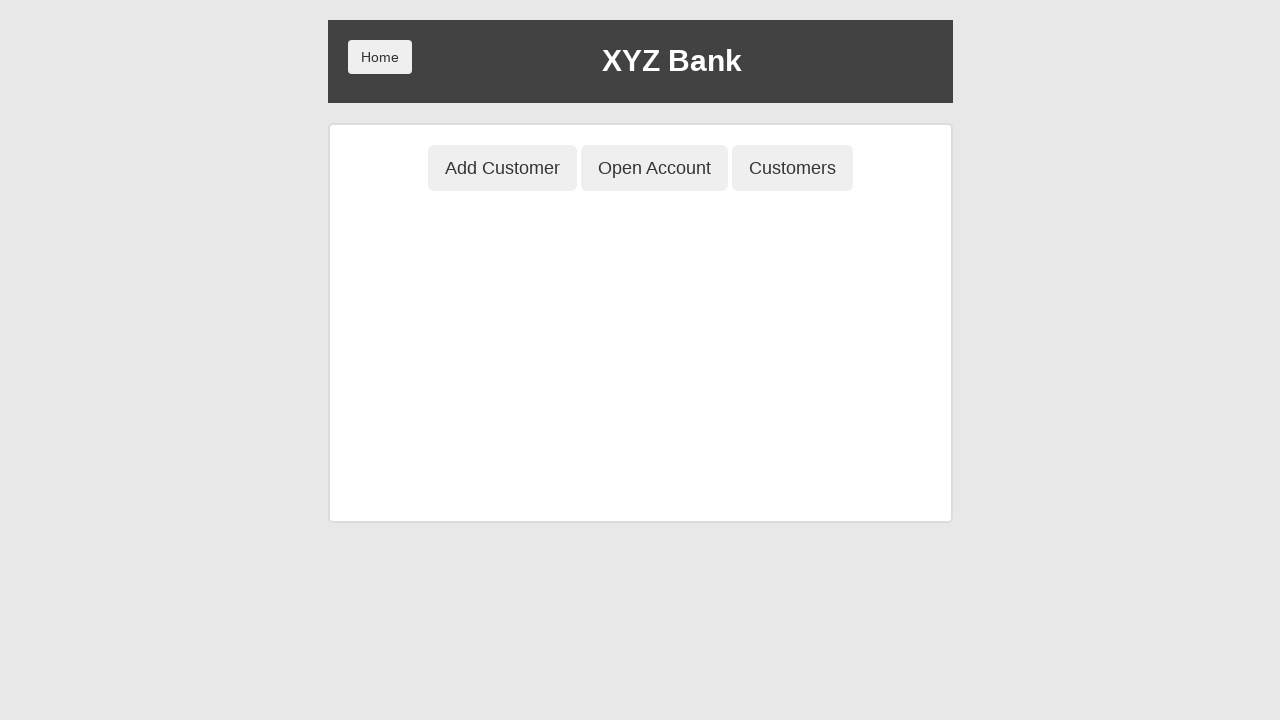

Verified Customers button is visible
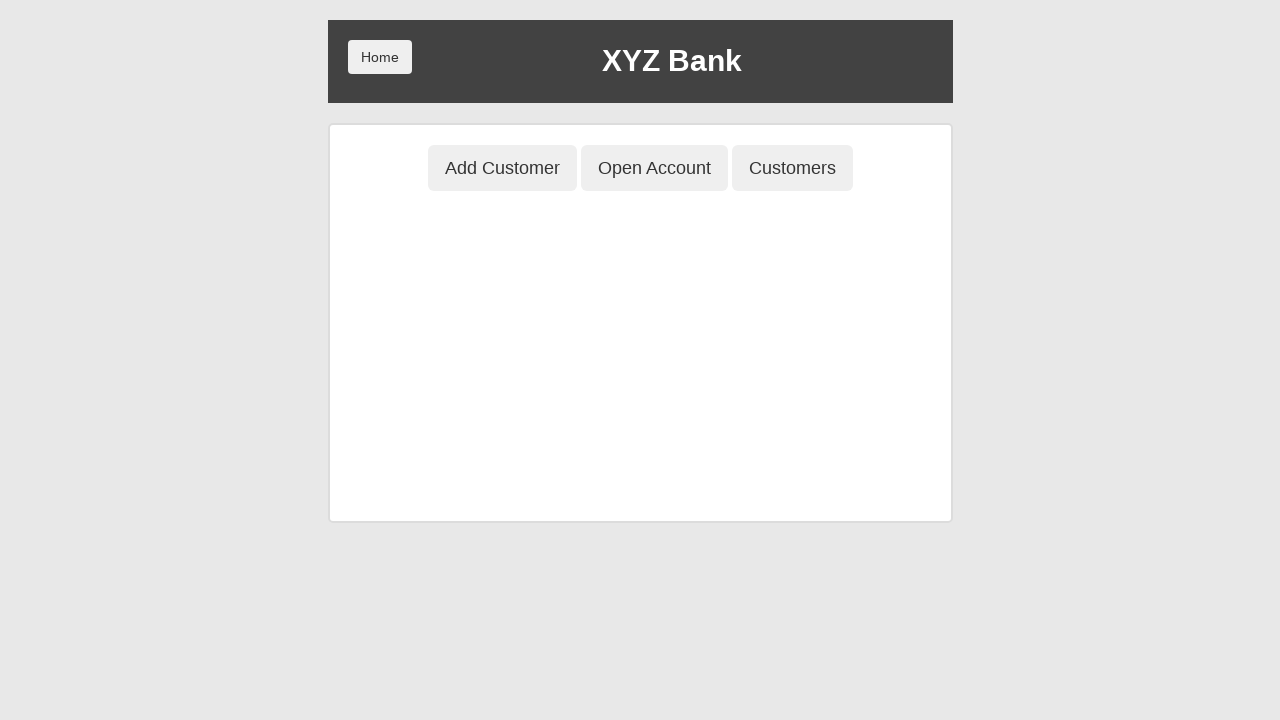

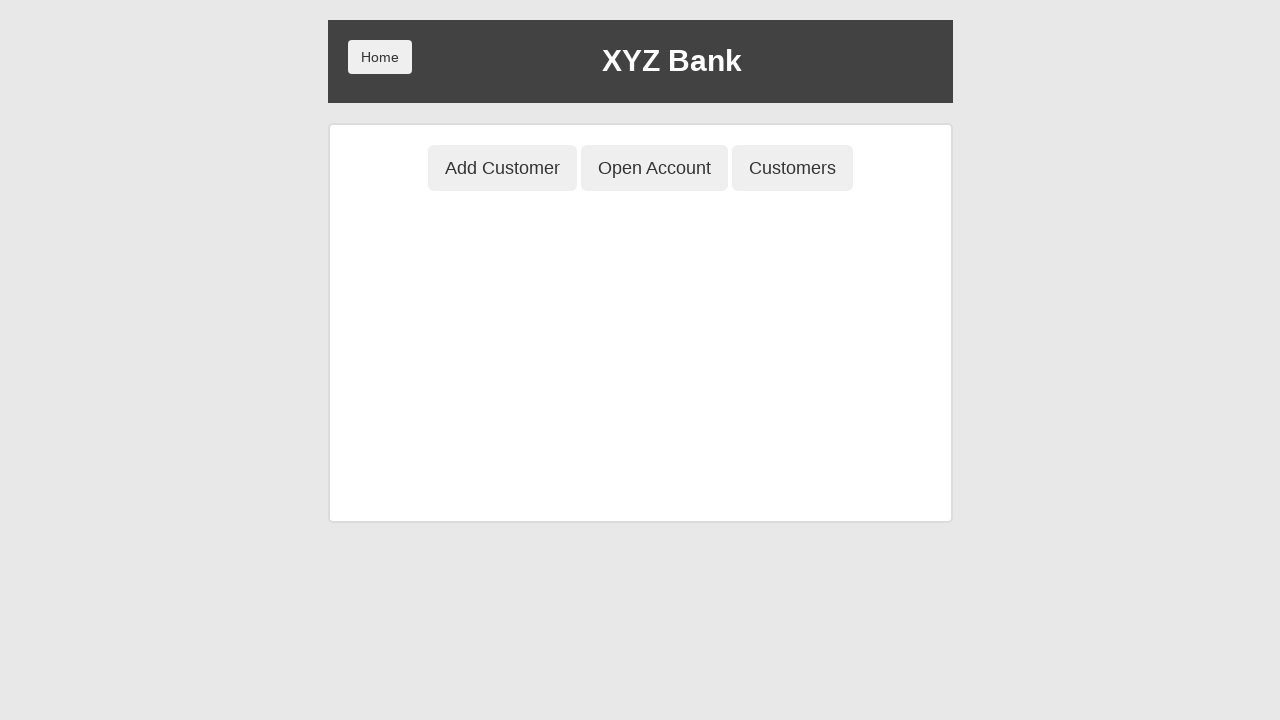